Navigates to Bluestone jewelry website, clicks on the Jewellery navigation link, and then clicks on a search result item in the product listing section.

Starting URL: https://www.bluestone.com/

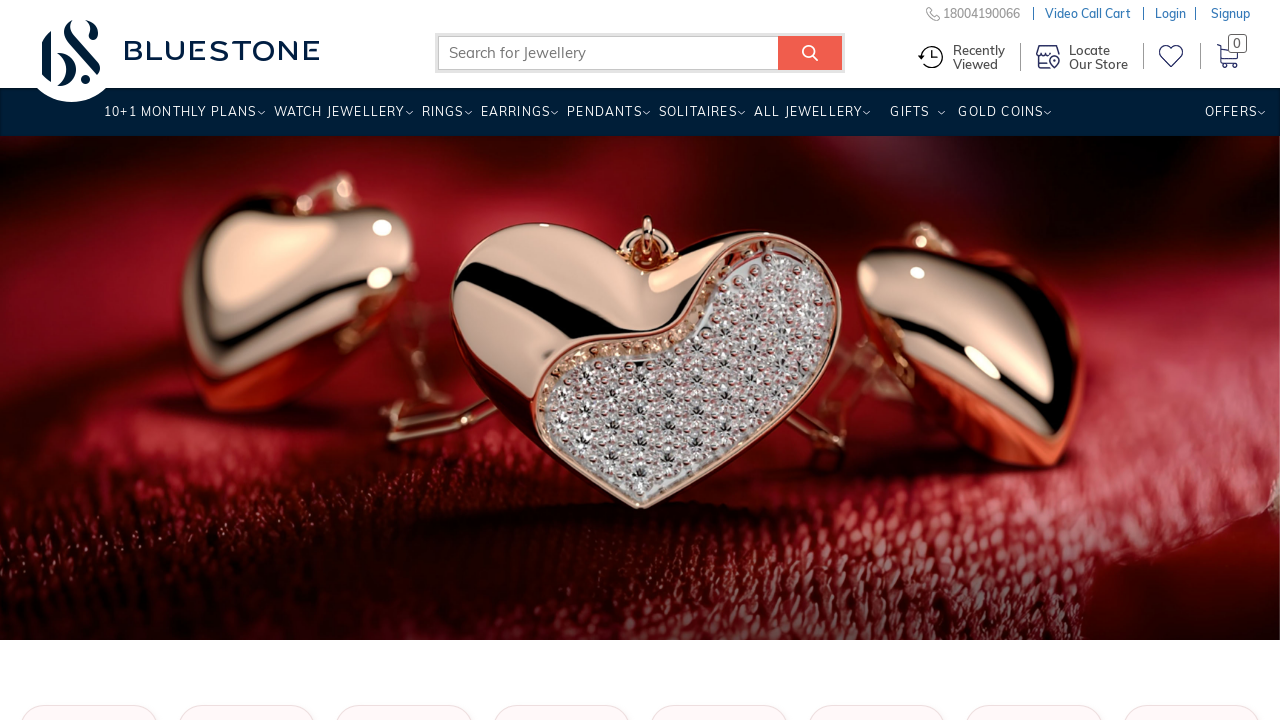

Navigated to Bluestone jewelry website
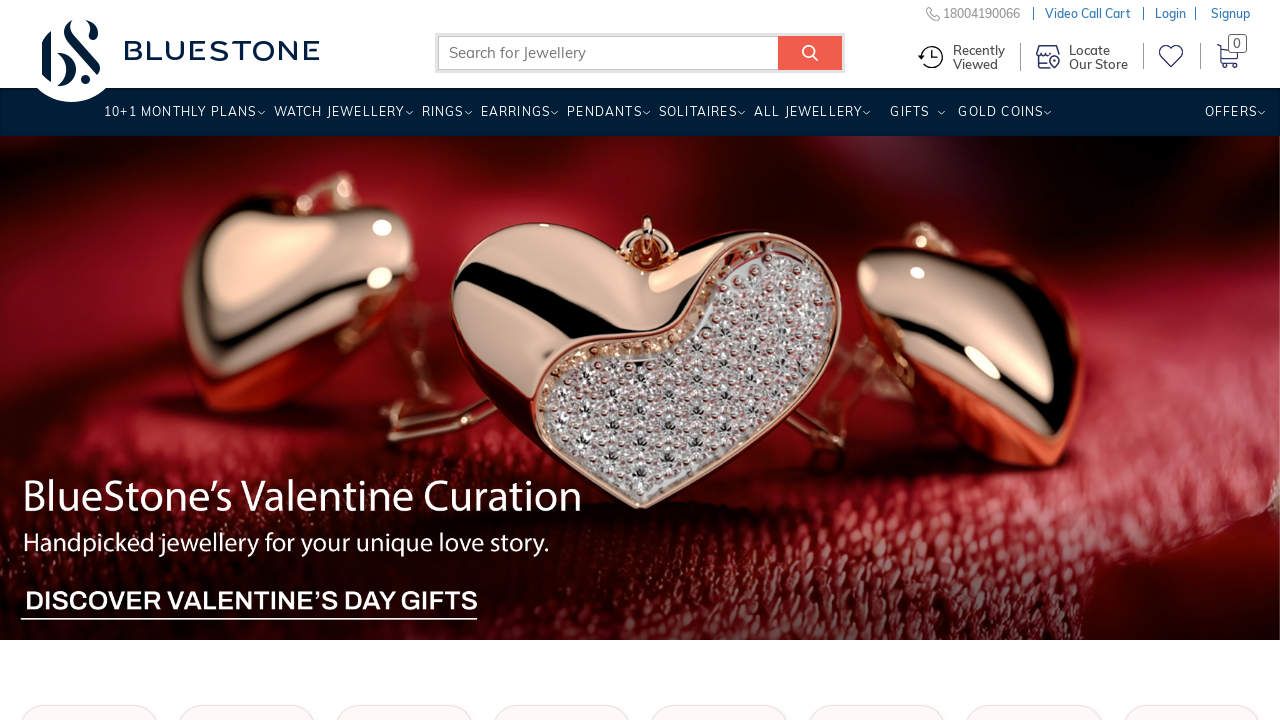

Clicked on Jewellery navigation link at (808, 119) on a[title='Jewellery']
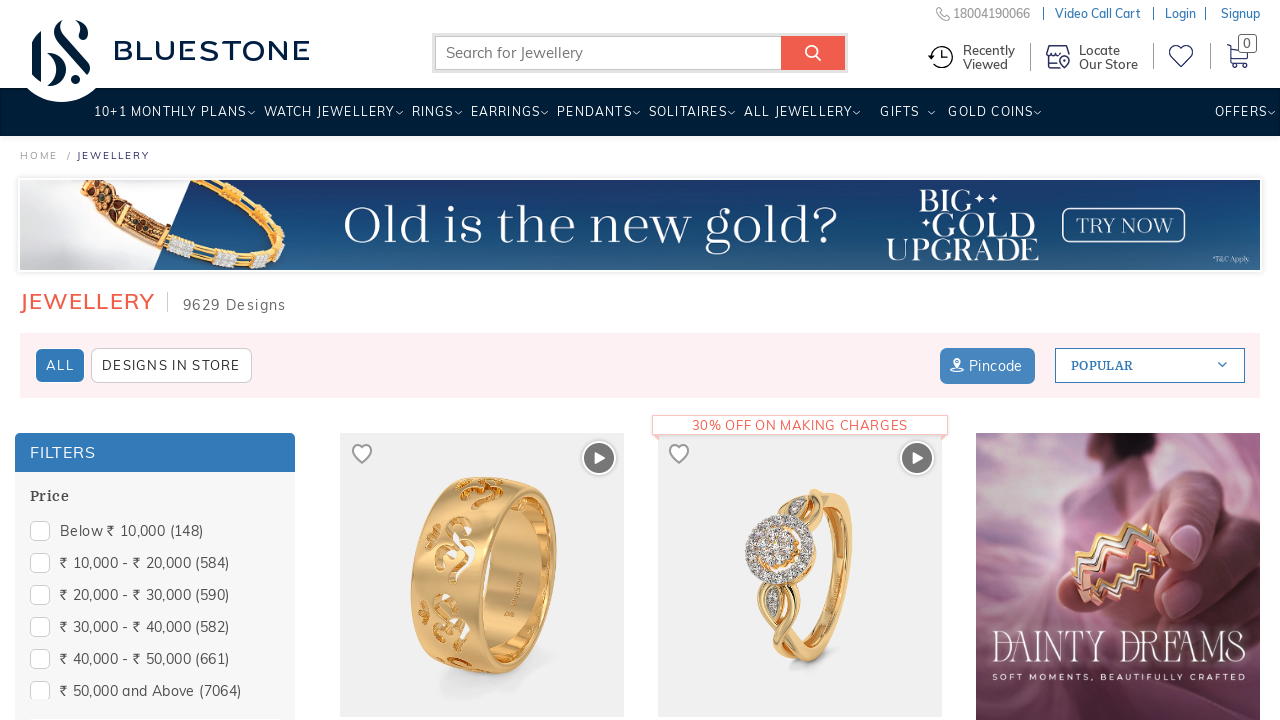

Search results section loaded
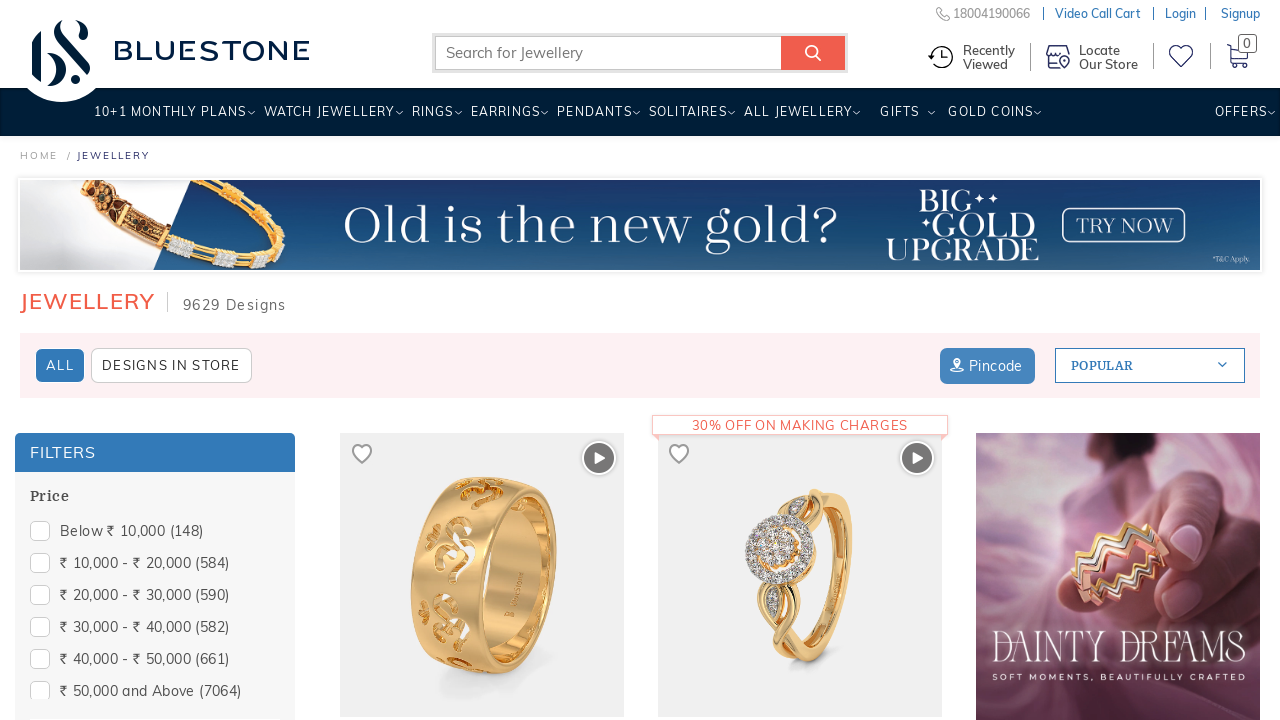

Clicked on a search result item in the product listing section at (800, 445) on #search-result-wrapper
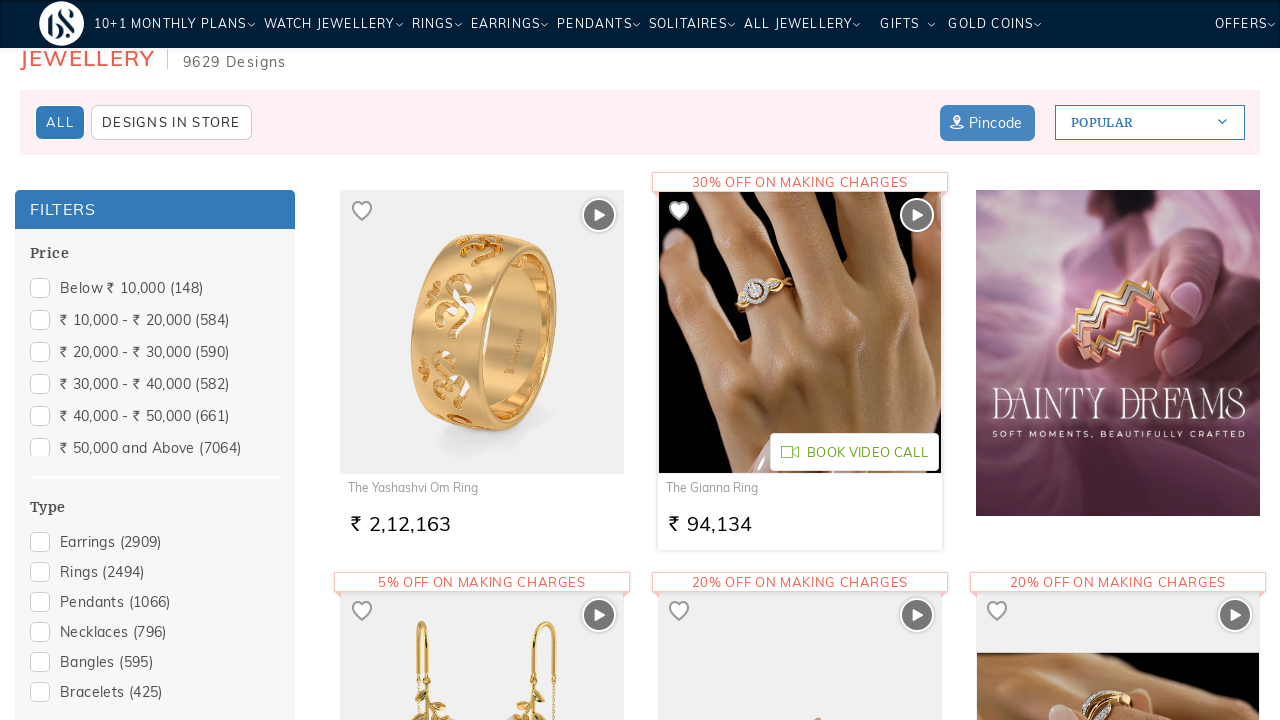

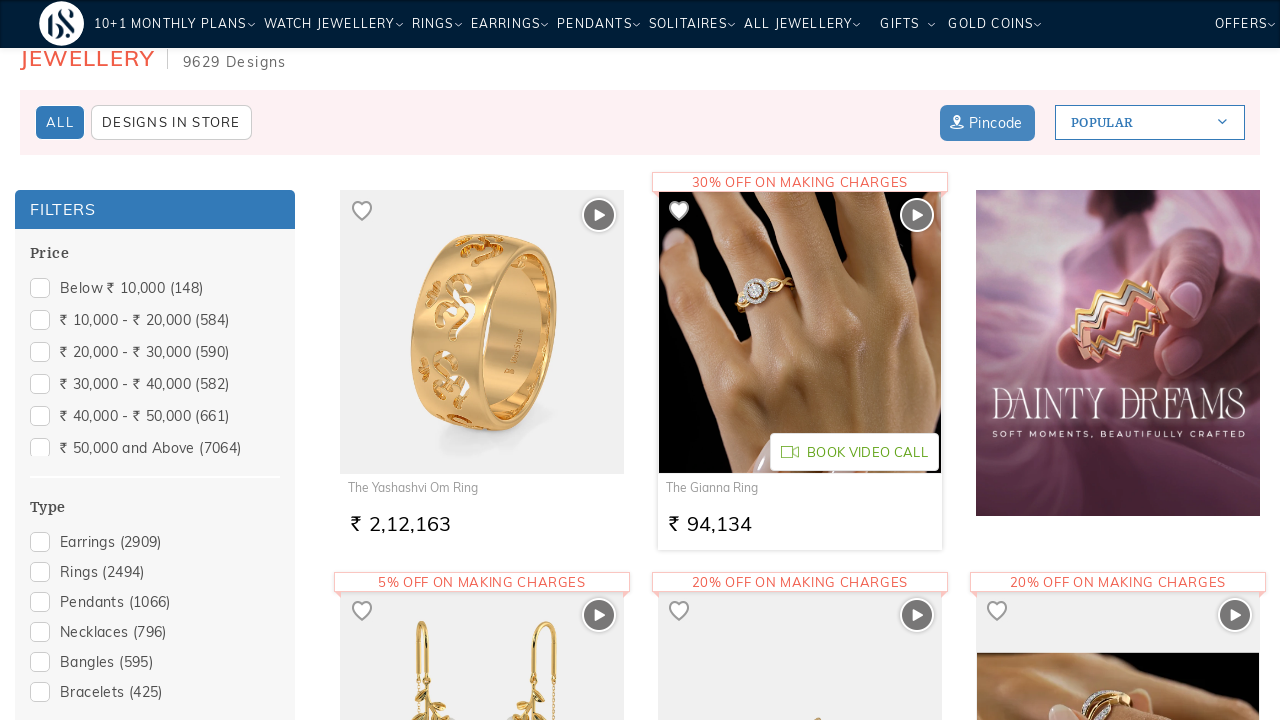